Tests that Clear completed button is hidden when no items are completed

Starting URL: https://demo.playwright.dev/todomvc

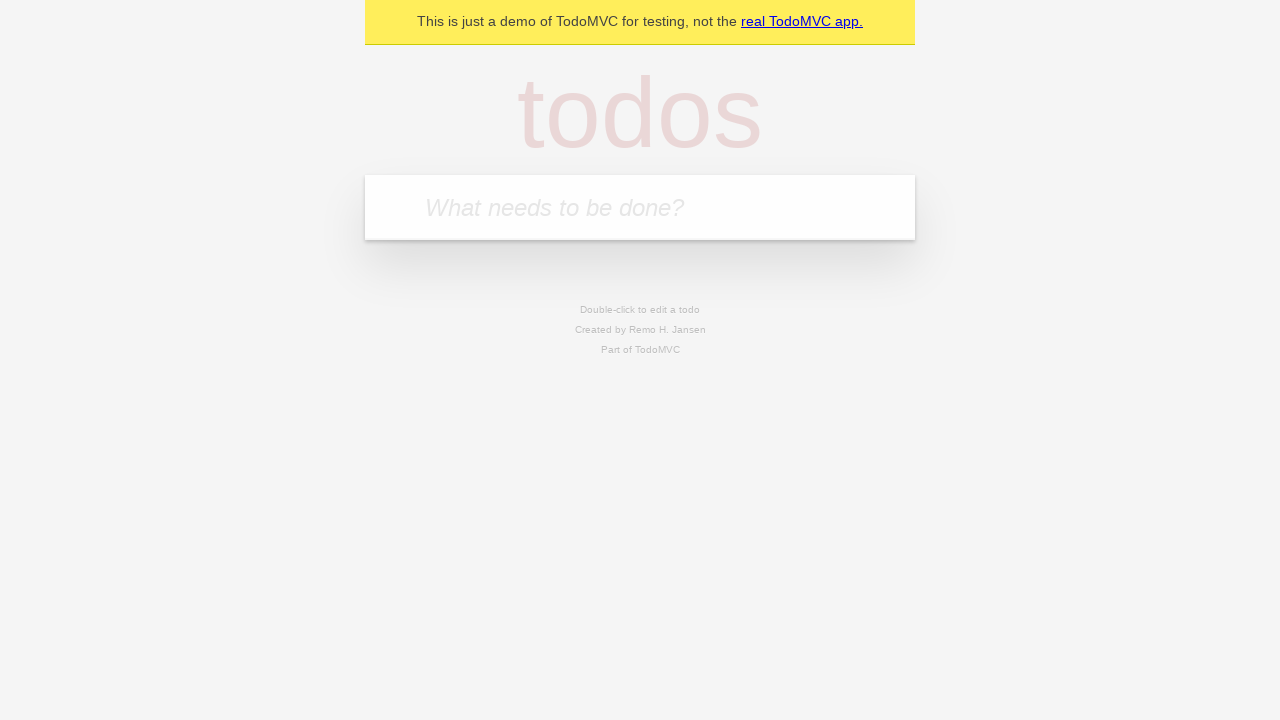

Filled todo input with 'buy some cheese' on internal:attr=[placeholder="What needs to be done?"i]
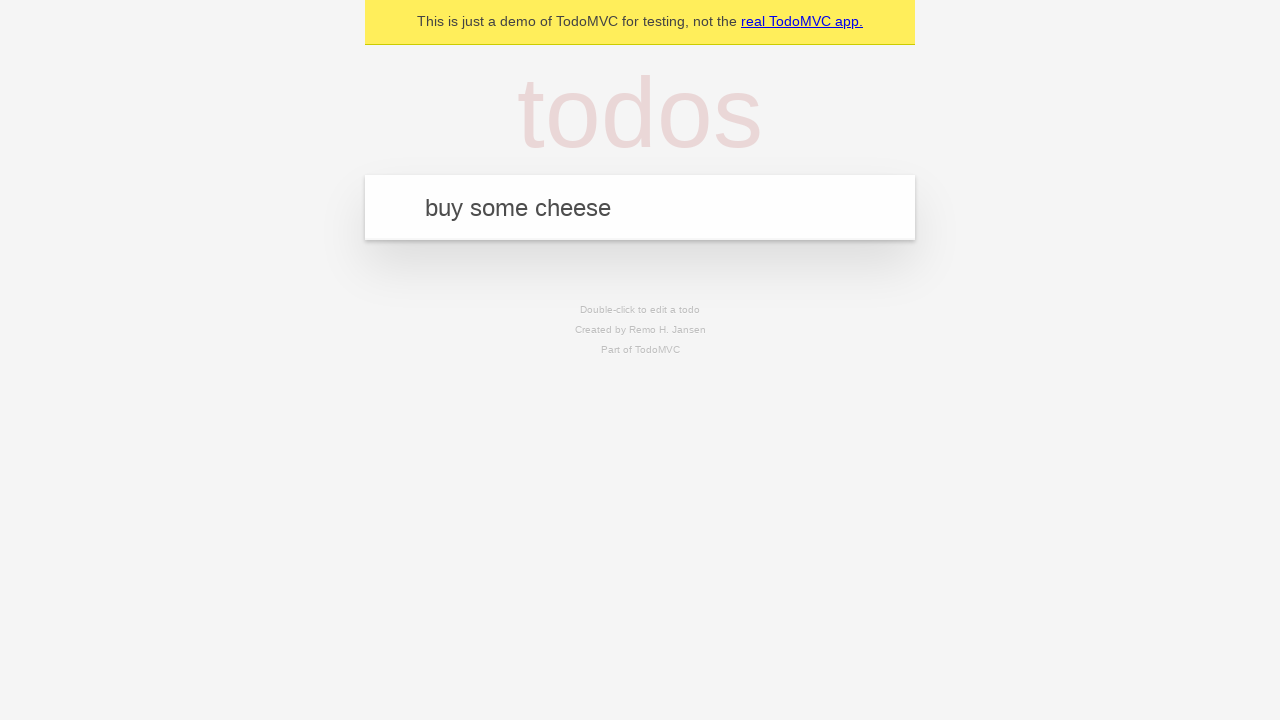

Pressed Enter to create todo 'buy some cheese' on internal:attr=[placeholder="What needs to be done?"i]
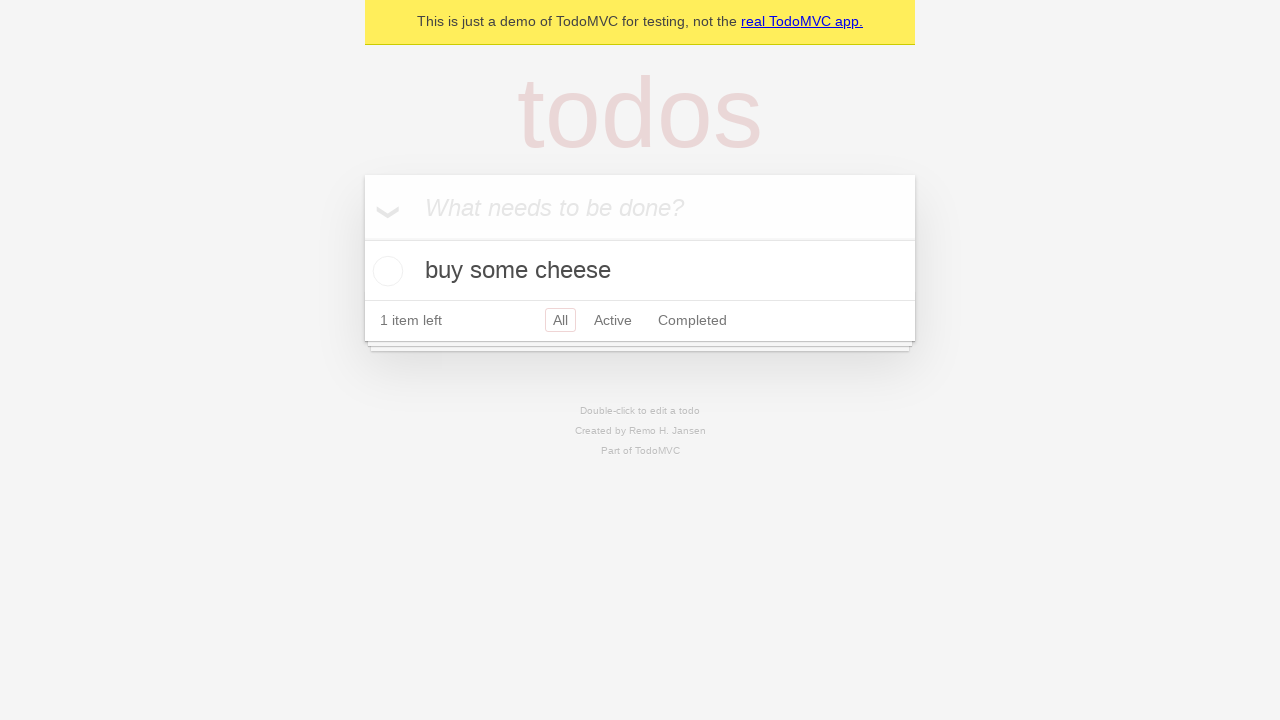

Filled todo input with 'feed the cat' on internal:attr=[placeholder="What needs to be done?"i]
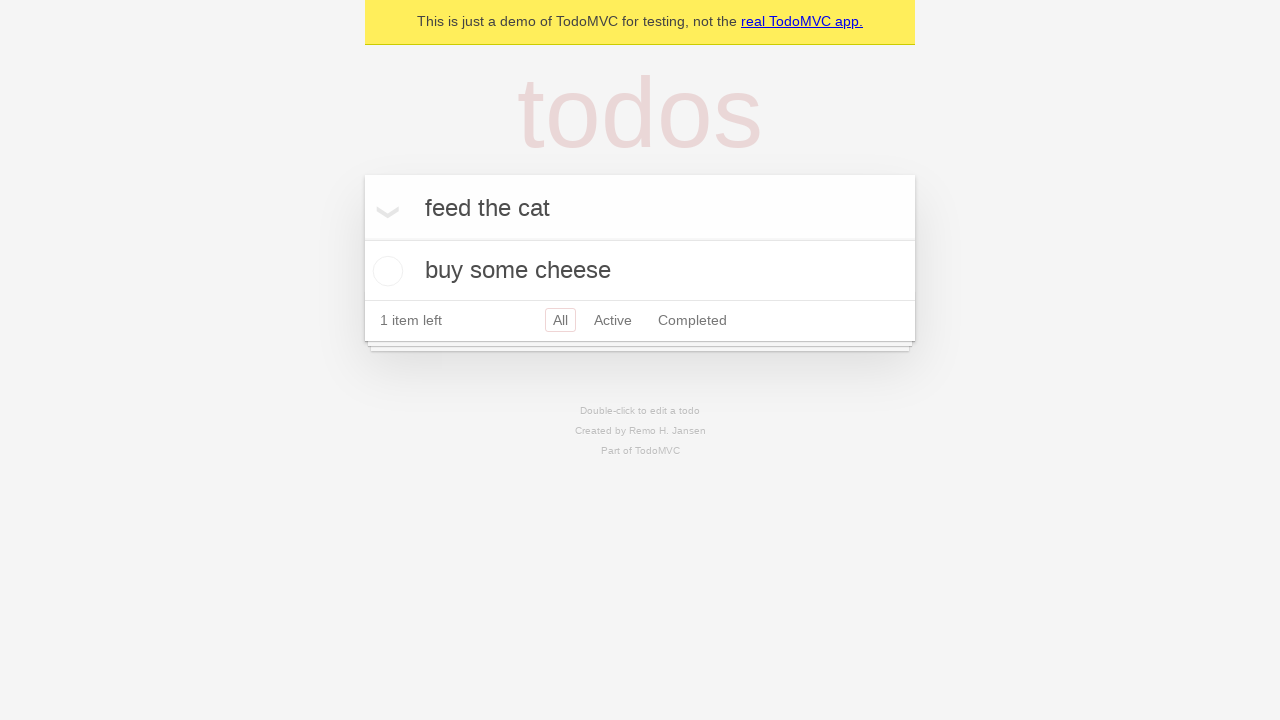

Pressed Enter to create todo 'feed the cat' on internal:attr=[placeholder="What needs to be done?"i]
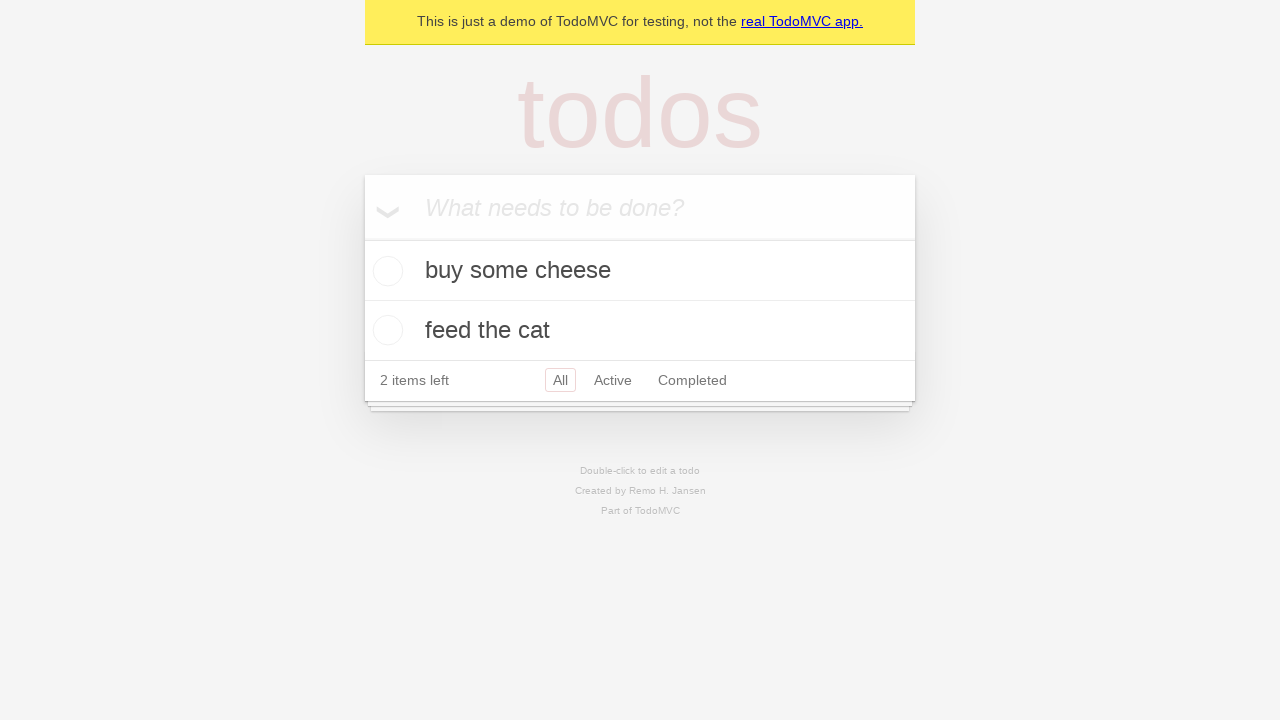

Filled todo input with 'book a doctors appointment' on internal:attr=[placeholder="What needs to be done?"i]
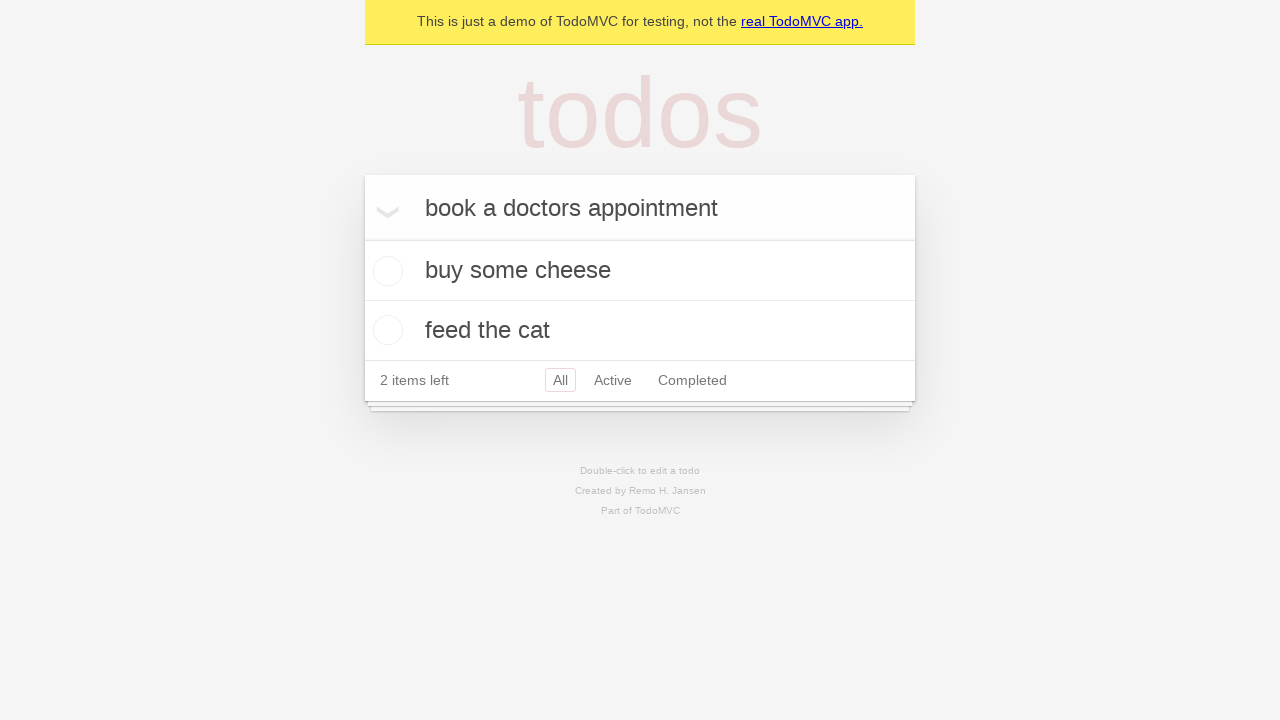

Pressed Enter to create todo 'book a doctors appointment' on internal:attr=[placeholder="What needs to be done?"i]
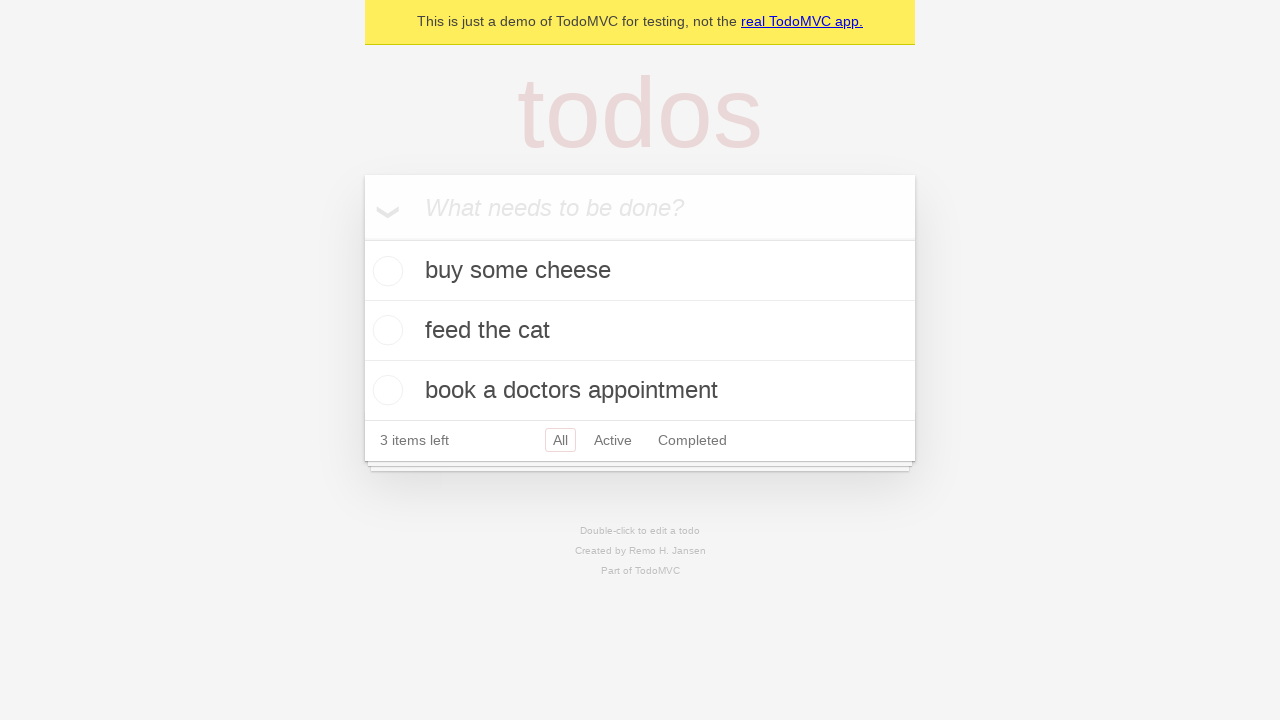

Waited for all 3 todos to be created
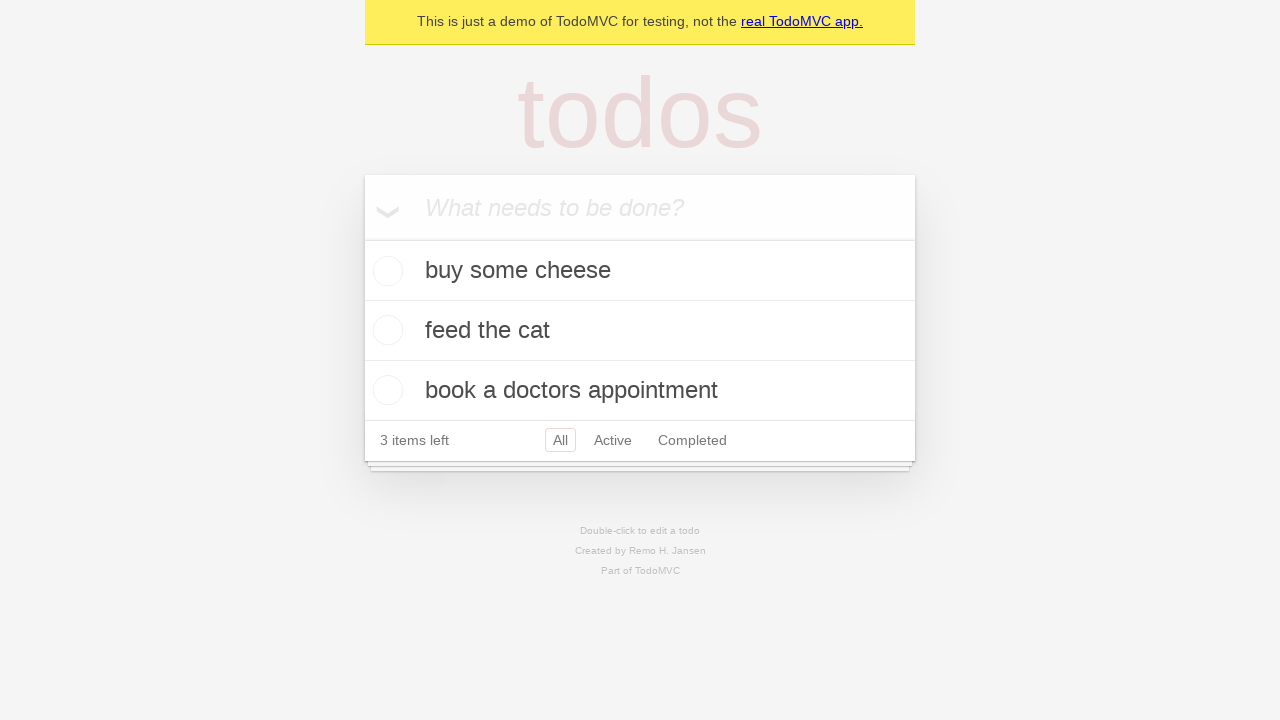

Checked the first todo item as completed at (385, 271) on .todo-list li .toggle >> nth=0
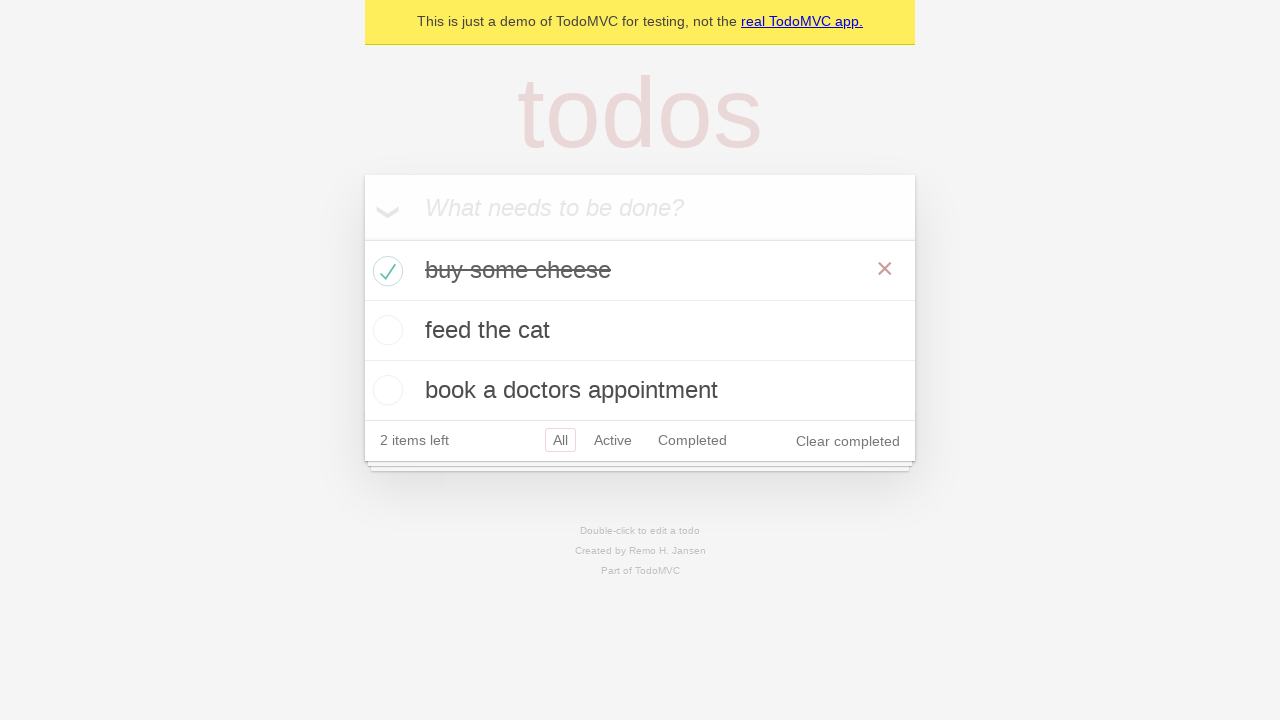

Clicked 'Clear completed' button to remove completed todo at (848, 441) on internal:role=button[name="Clear completed"i]
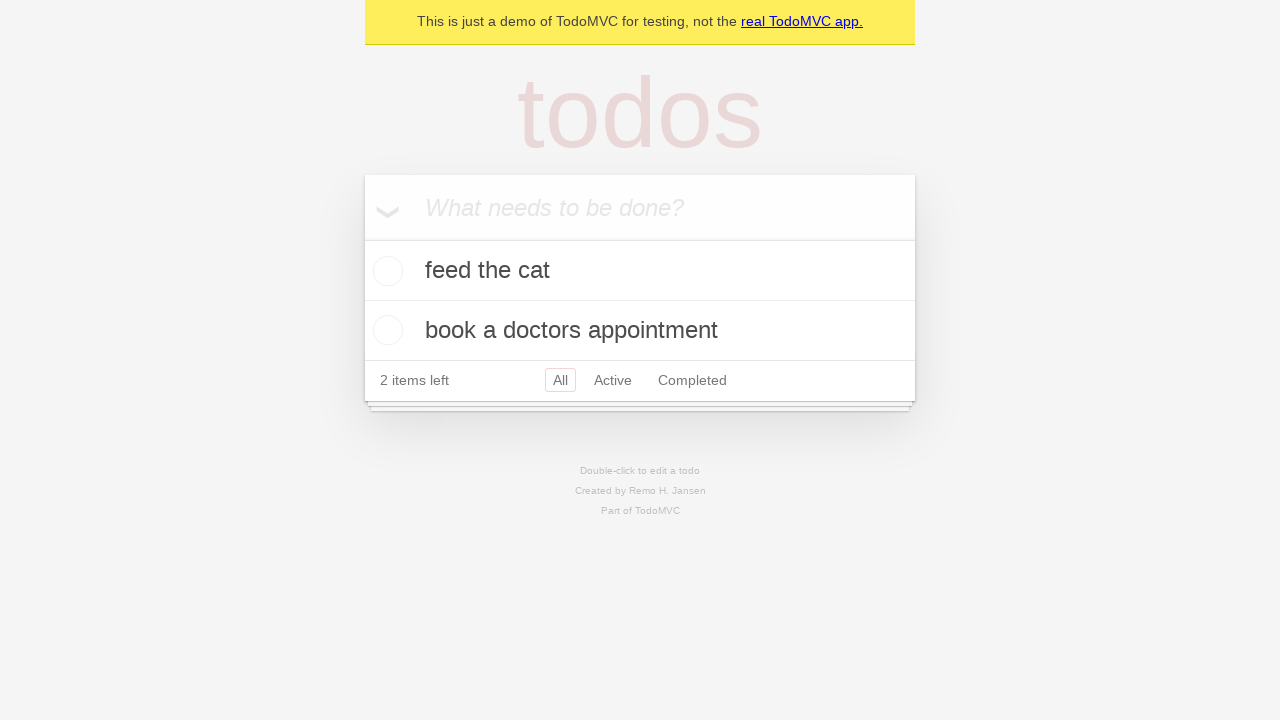

Waited for 'Clear completed' button to disappear after no items are completed
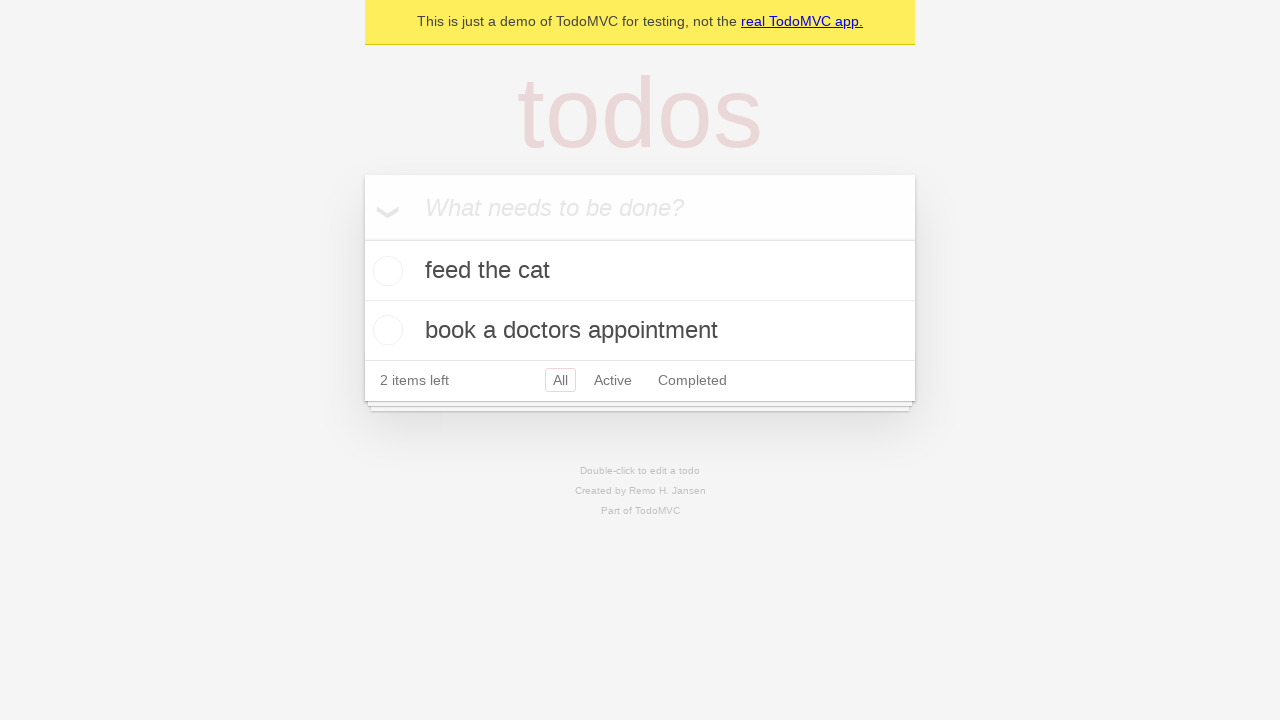

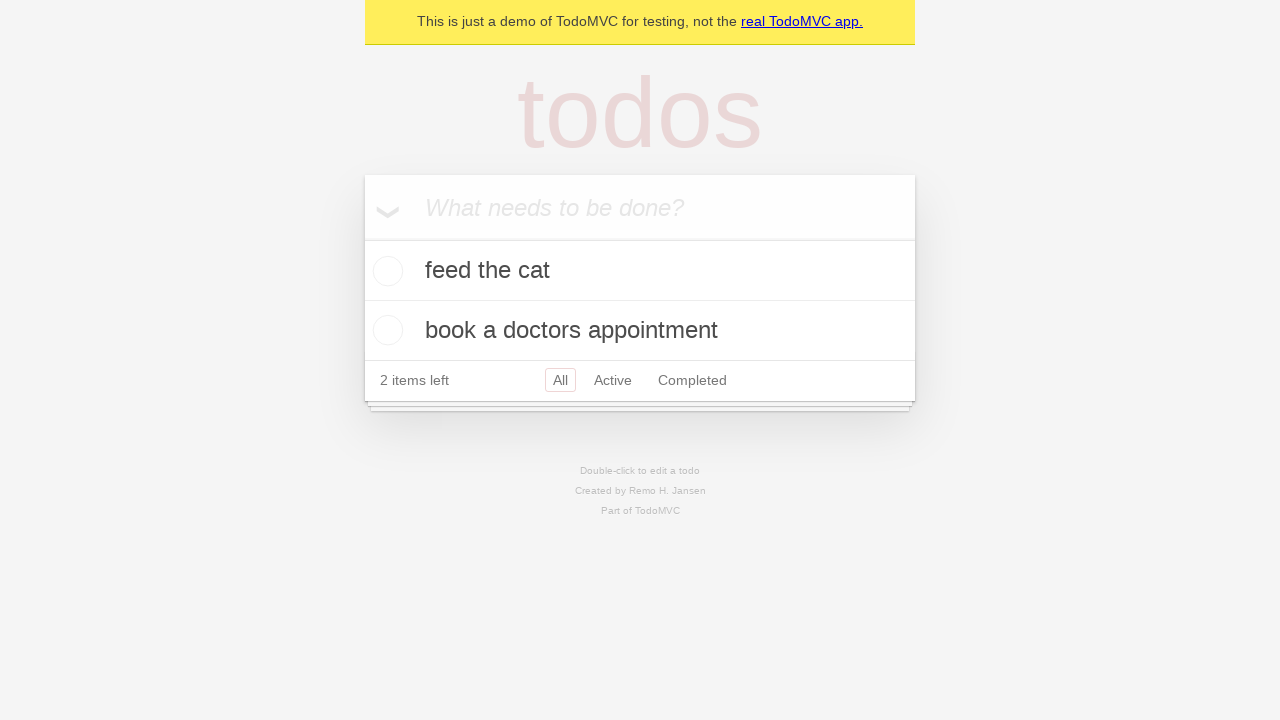